Navigates to the Learn GTM page multiple times and verifies the page loads by checking for the page title. The original script had extremely long waits (1 hour) between iterations which have been removed.

Starting URL: https://learn-gtm.vercel.app

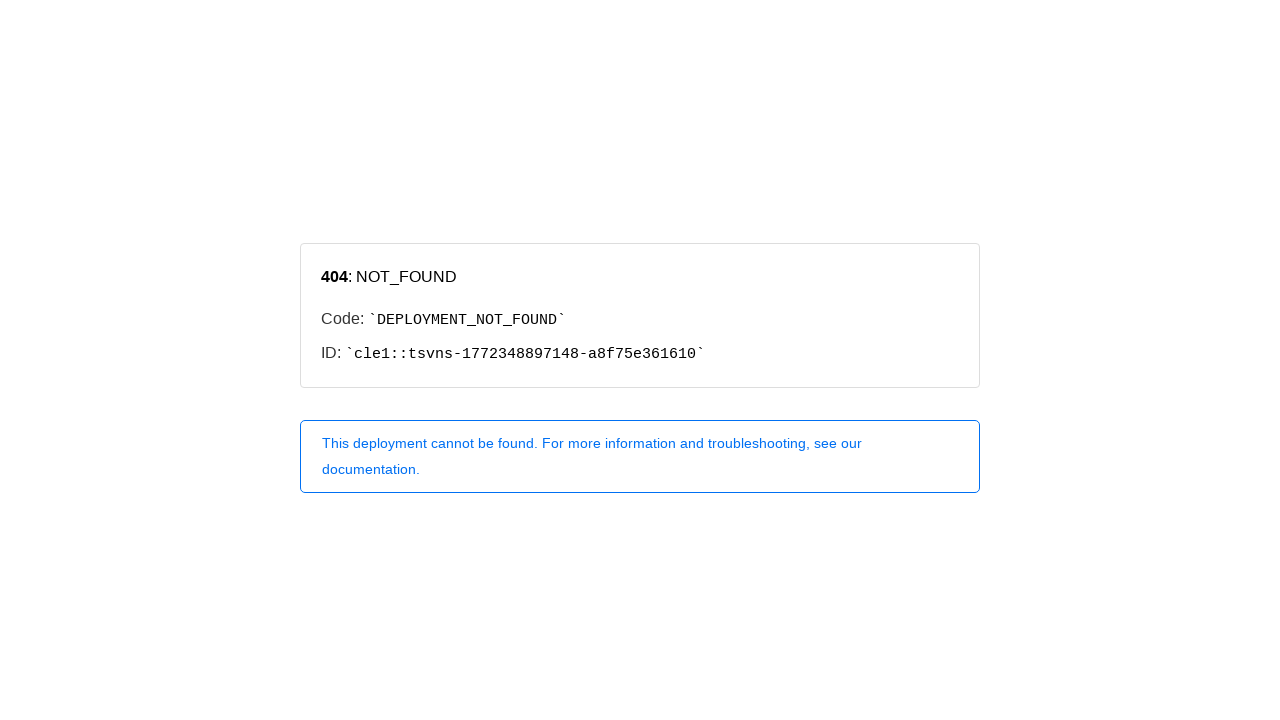

Page DOM content loaded (iteration 0)
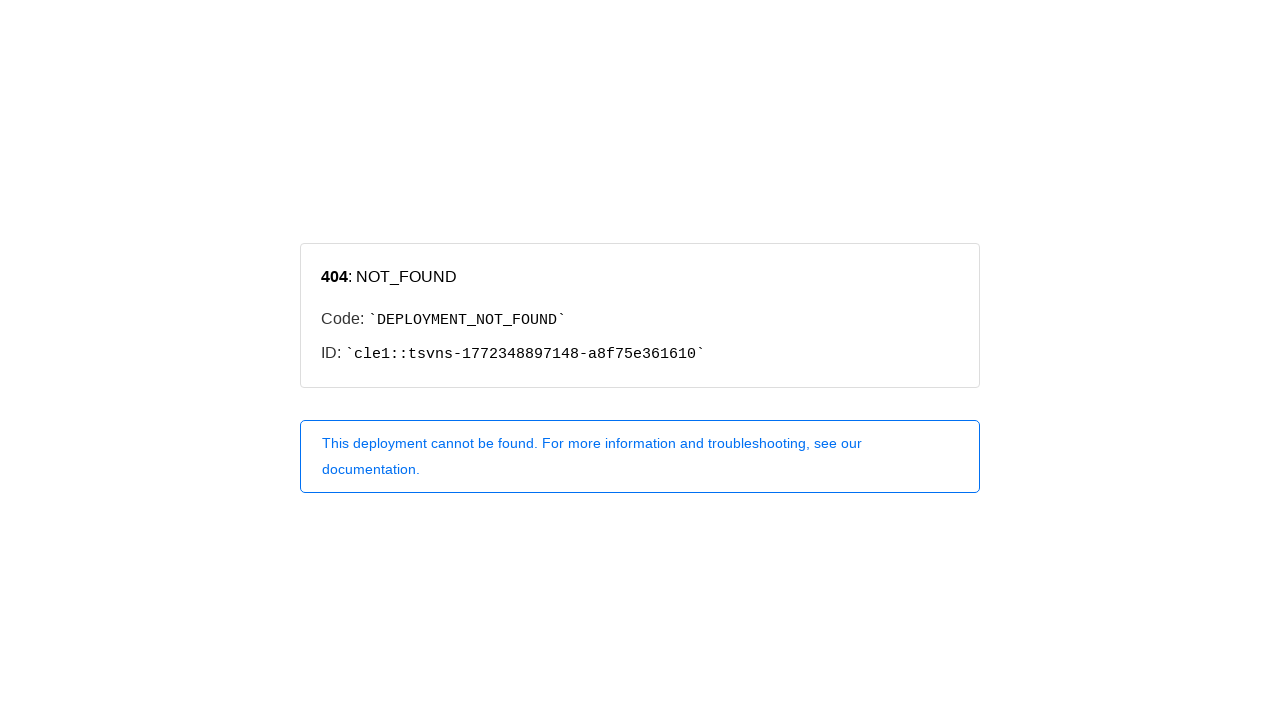

Verified page title: '404: NOT_FOUND' (iteration 0)
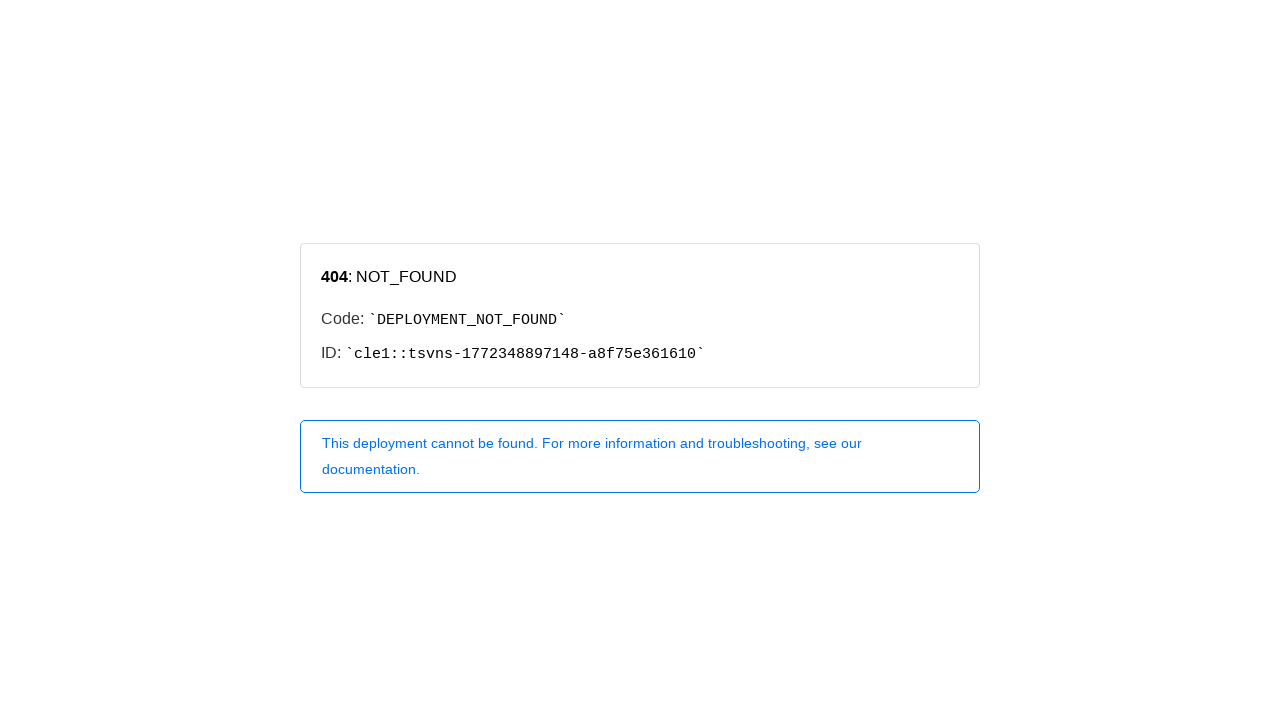

Navigated to Learn GTM page (iteration 1)
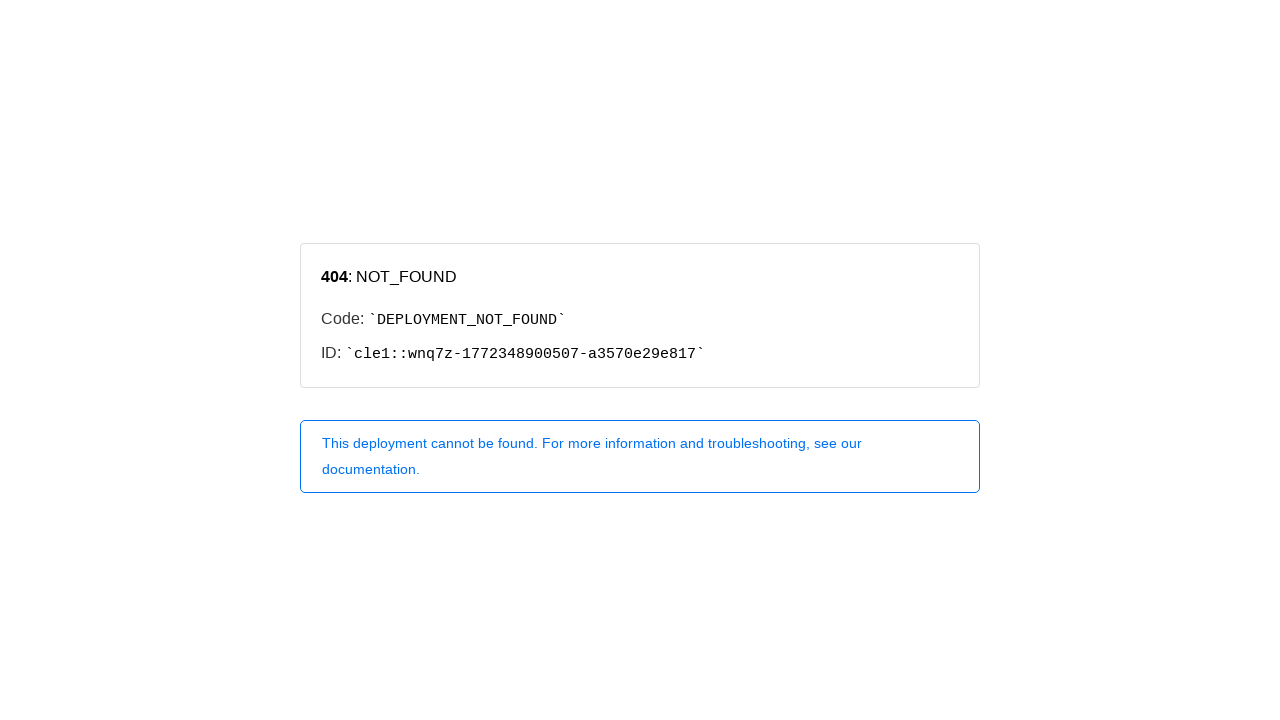

Page DOM content loaded (iteration 1)
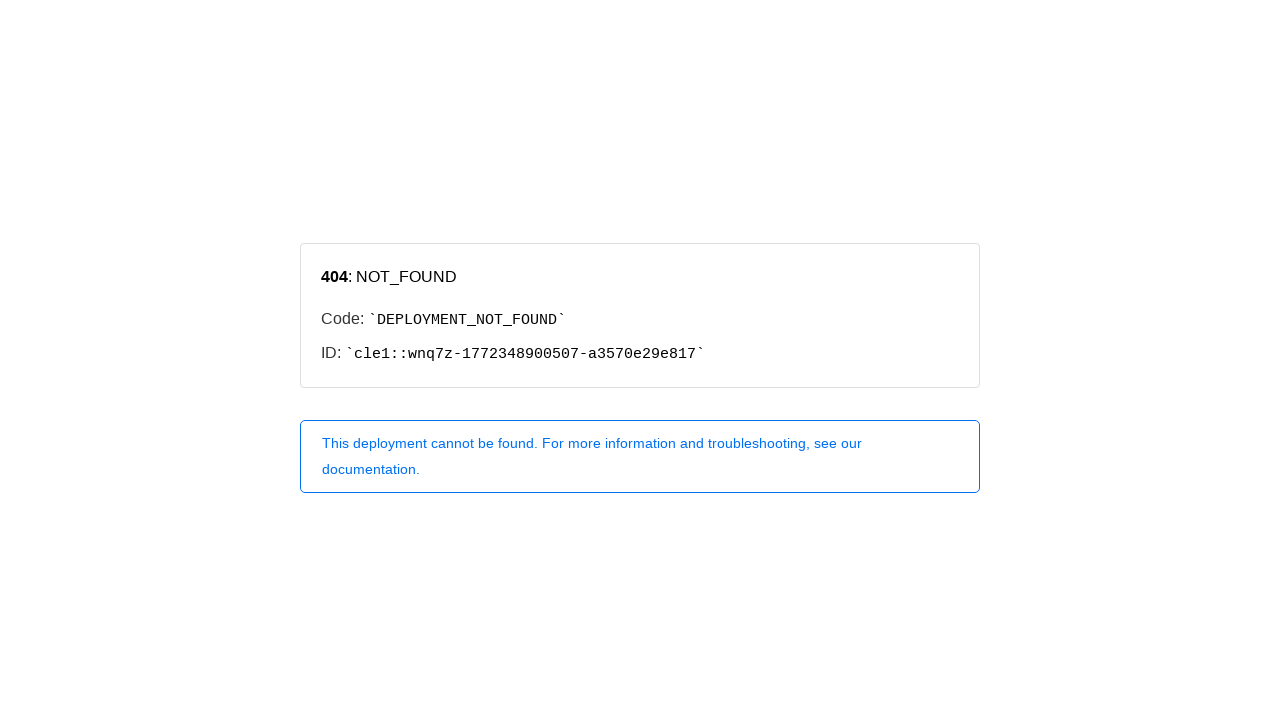

Verified page title: '404: NOT_FOUND' (iteration 1)
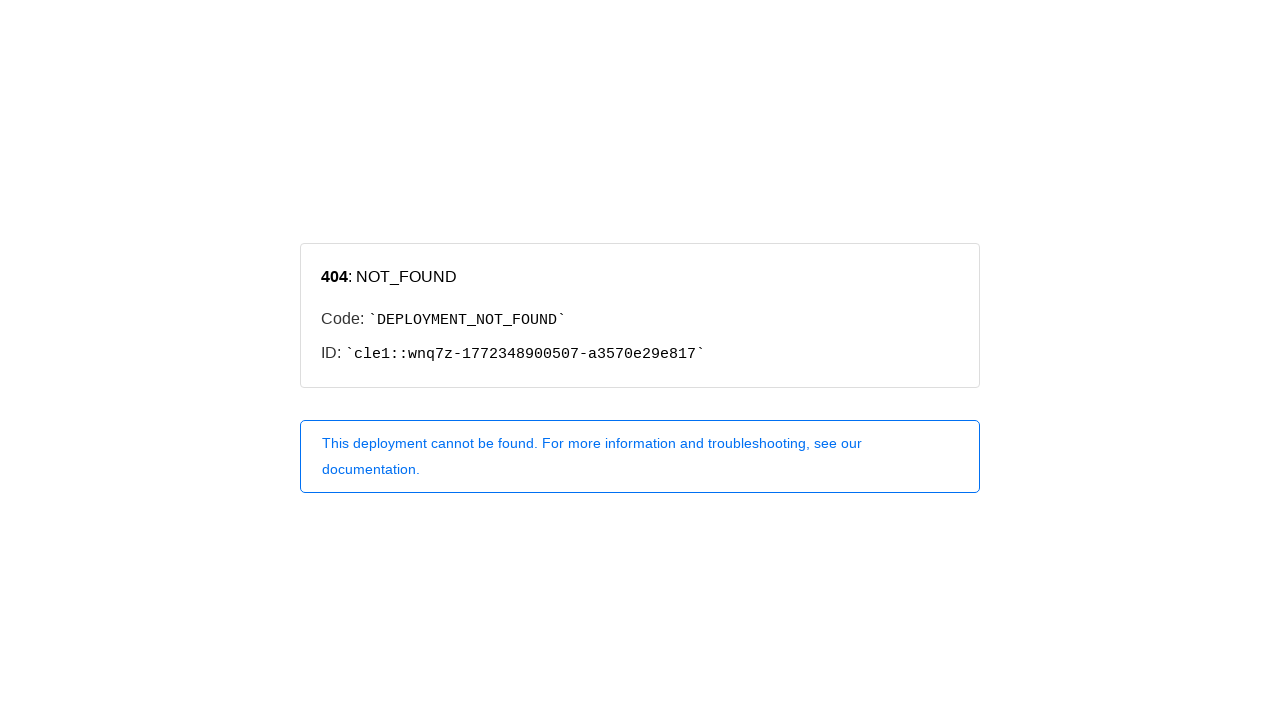

Navigated to Learn GTM page (iteration 2)
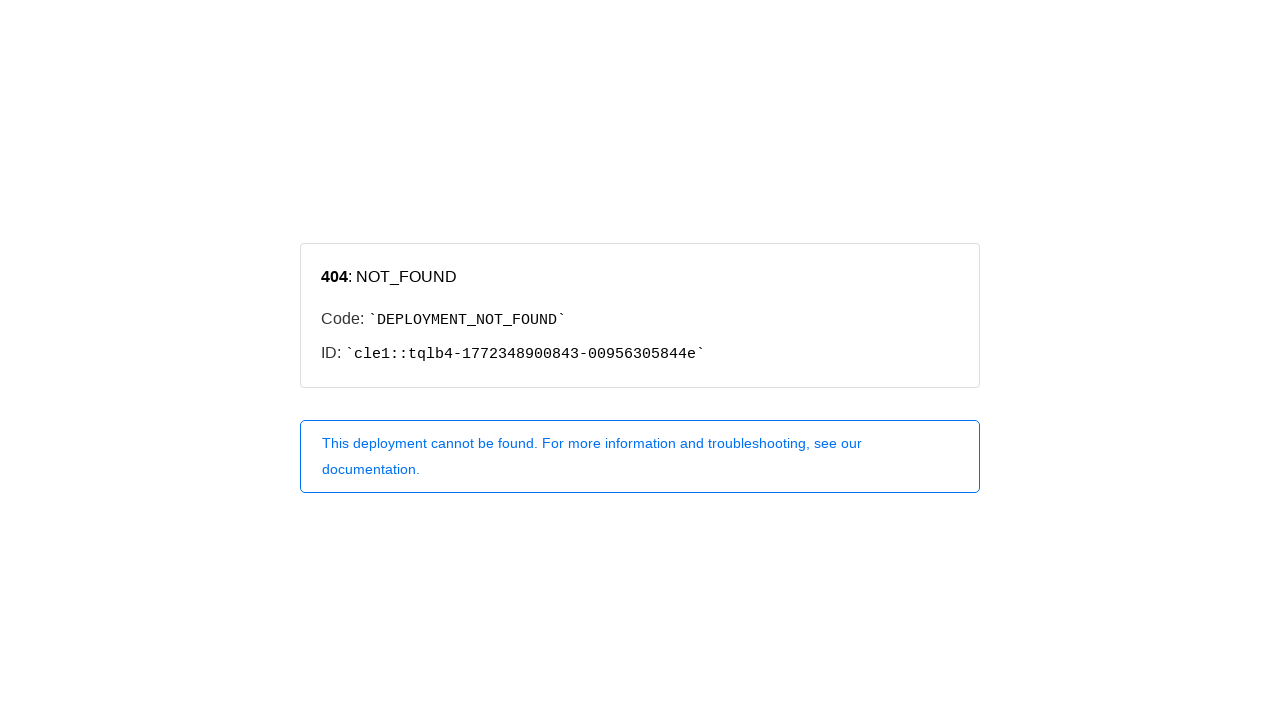

Page DOM content loaded (iteration 2)
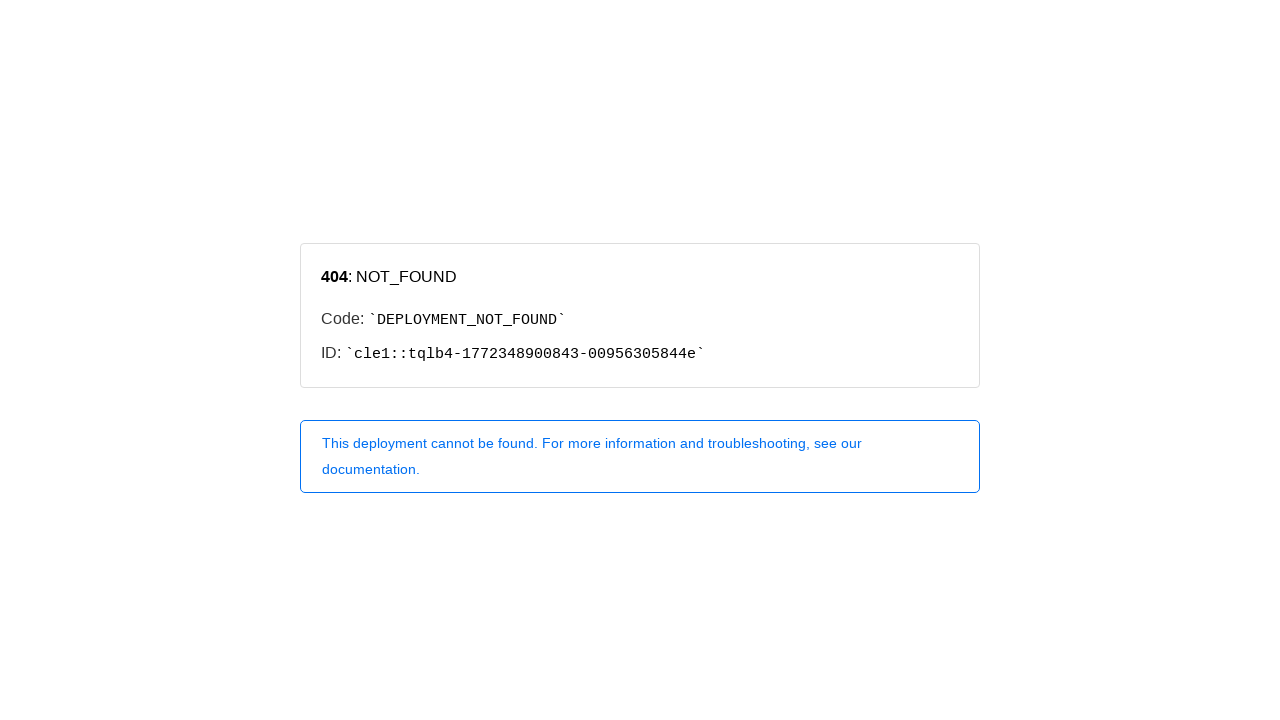

Verified page title: '404: NOT_FOUND' (iteration 2)
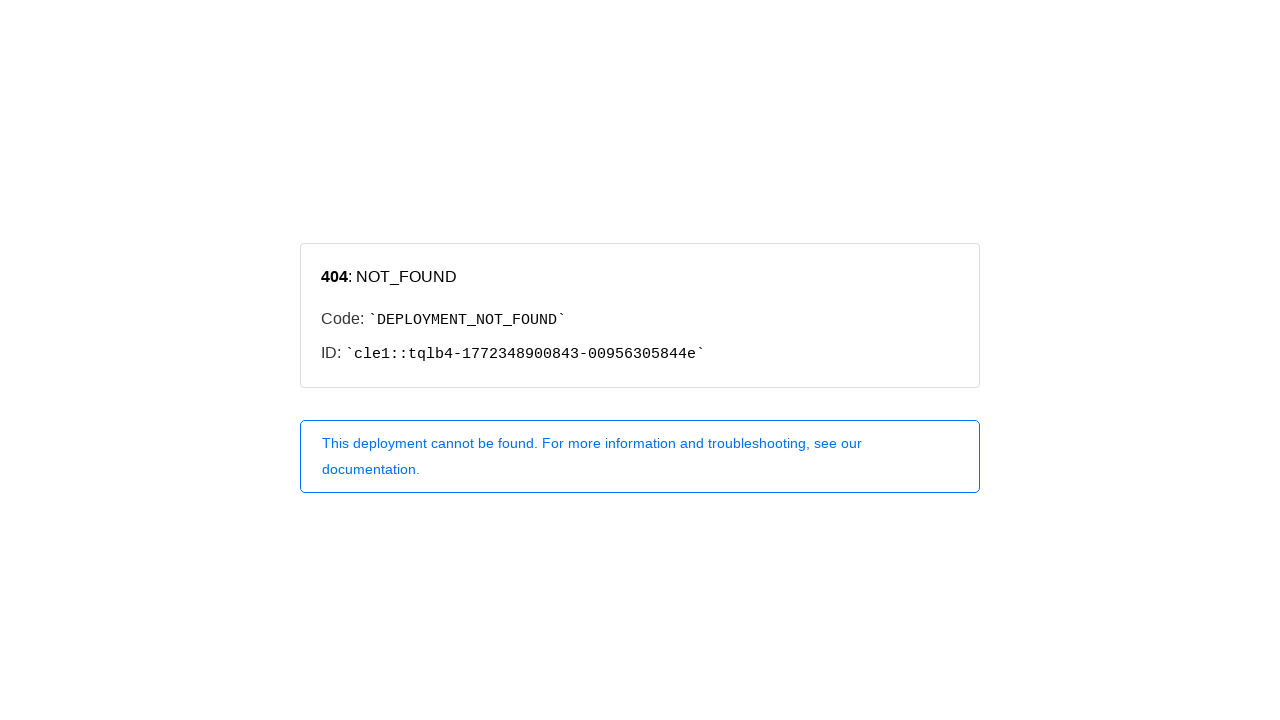

Navigated to Learn GTM page (iteration 3)
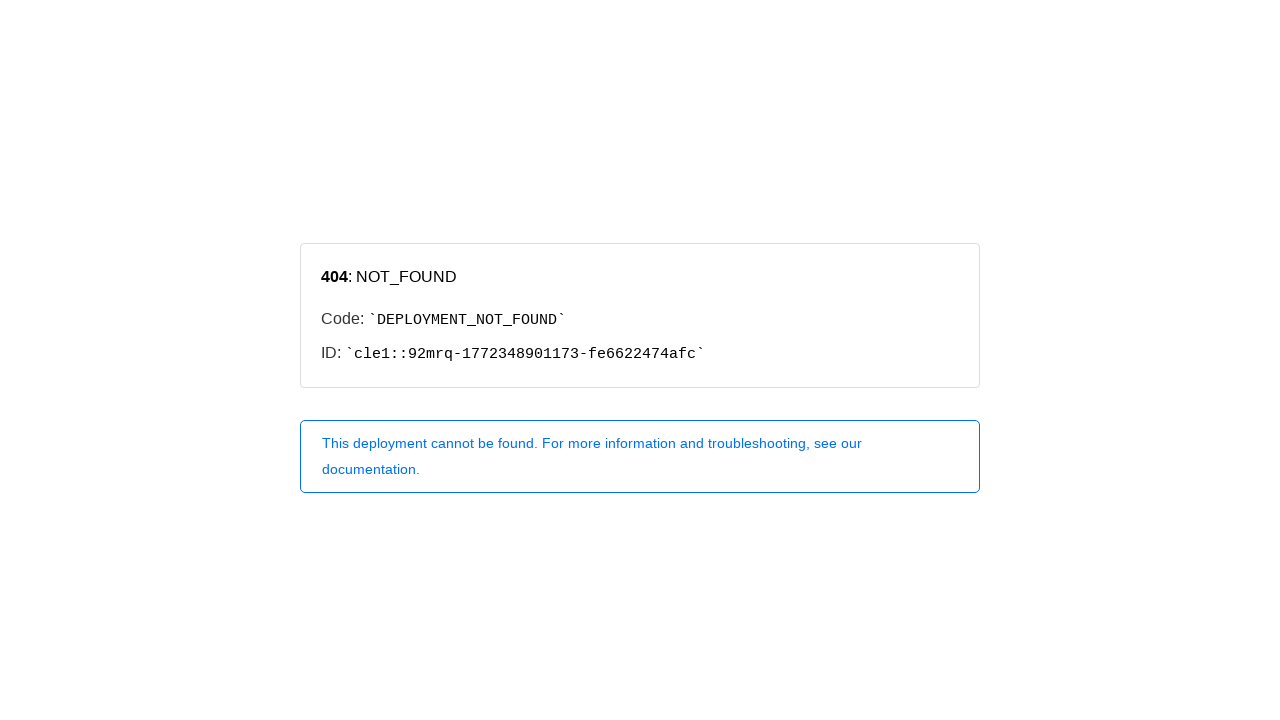

Page DOM content loaded (iteration 3)
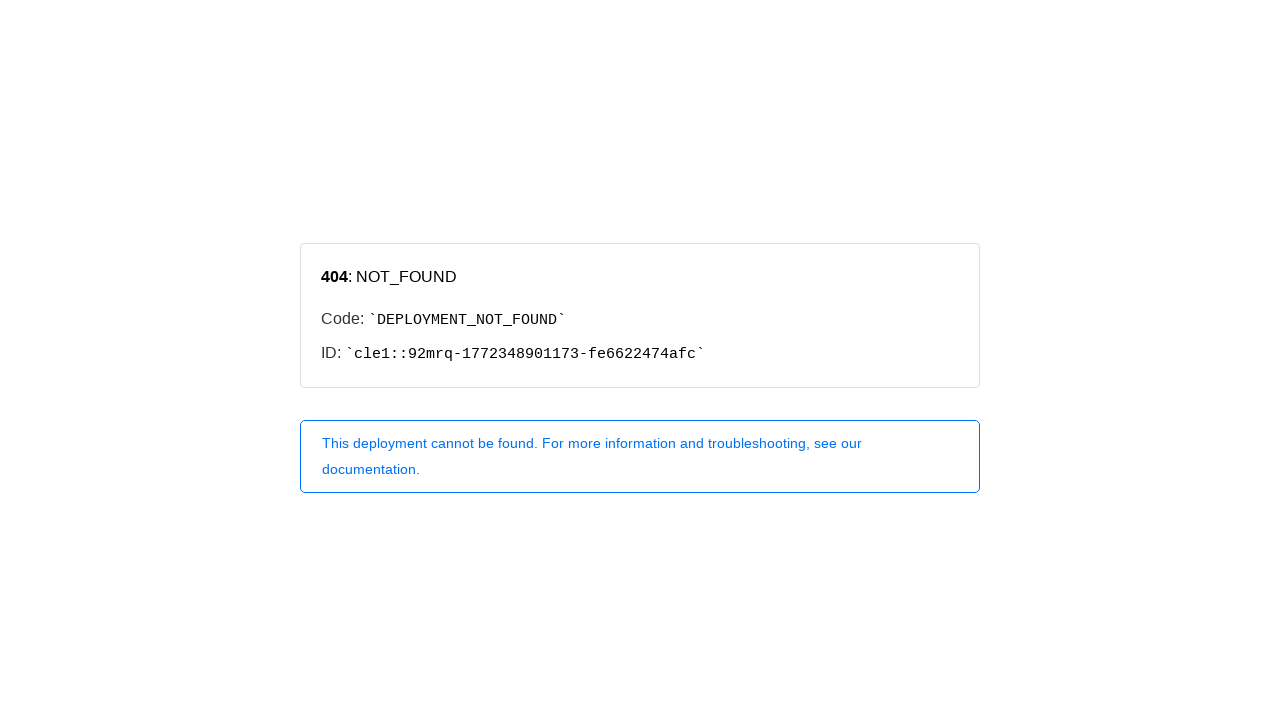

Verified page title: '404: NOT_FOUND' (iteration 3)
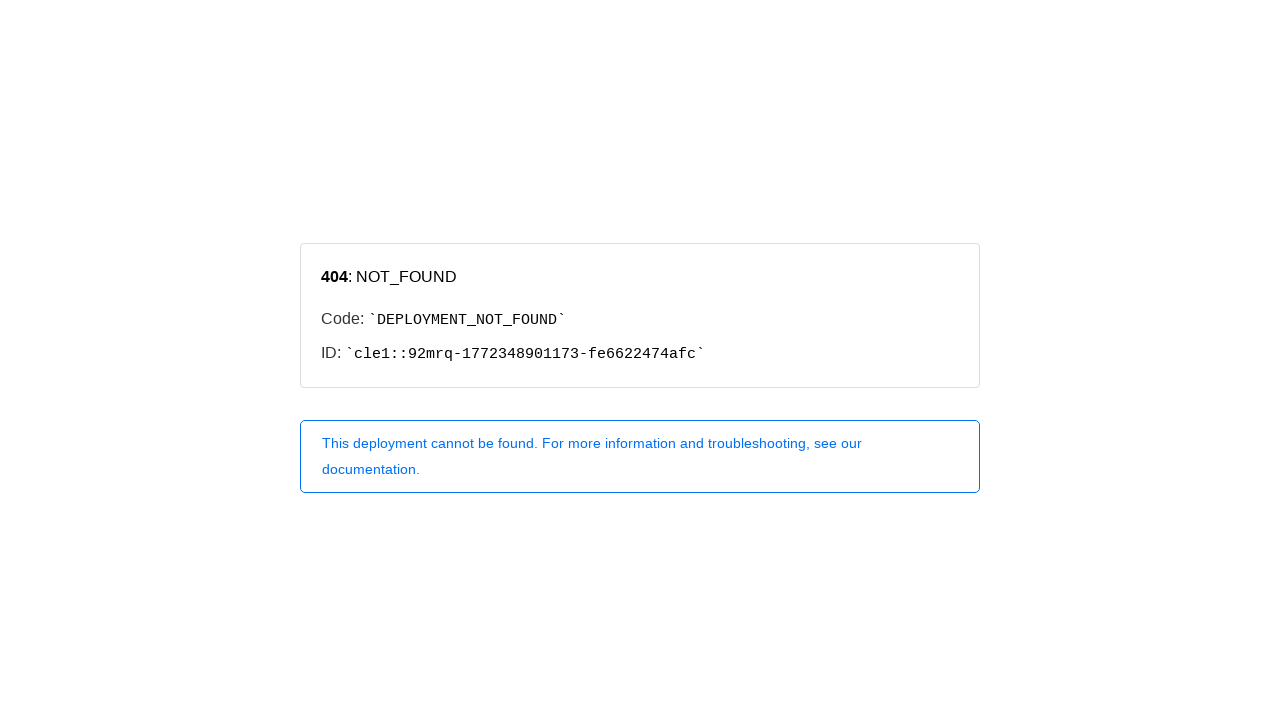

Navigated to Learn GTM page (iteration 4)
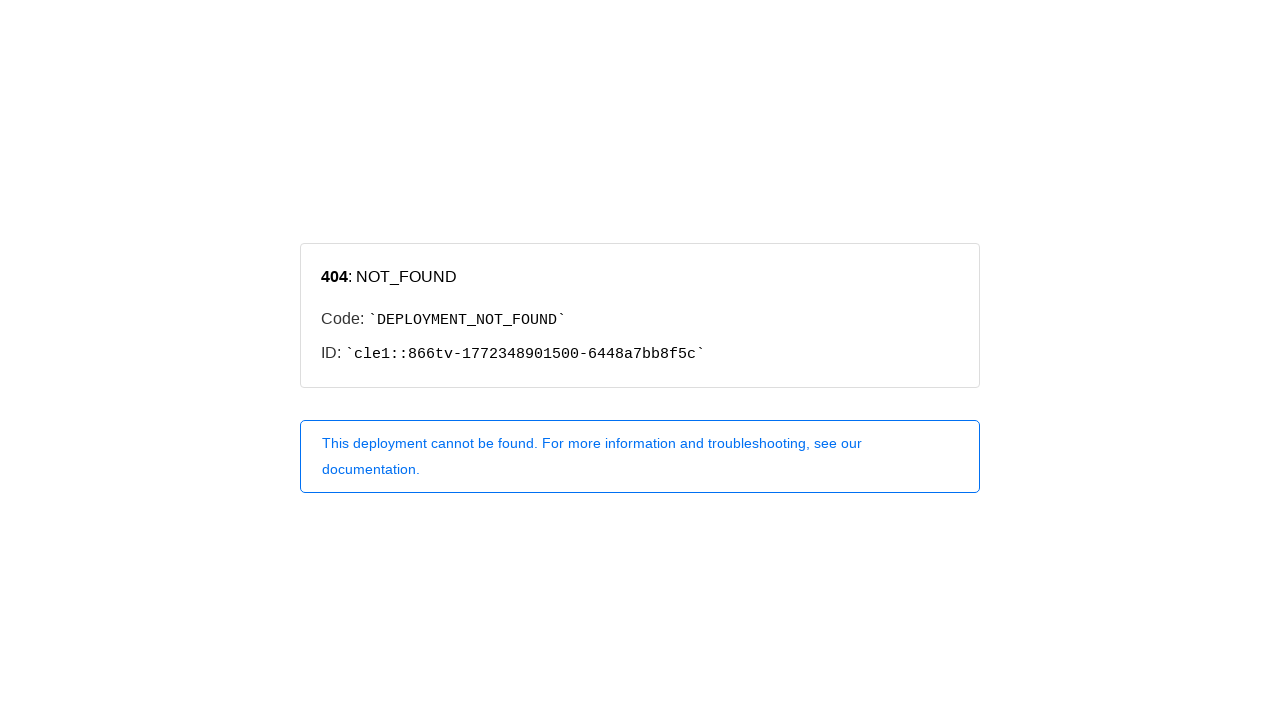

Page DOM content loaded (iteration 4)
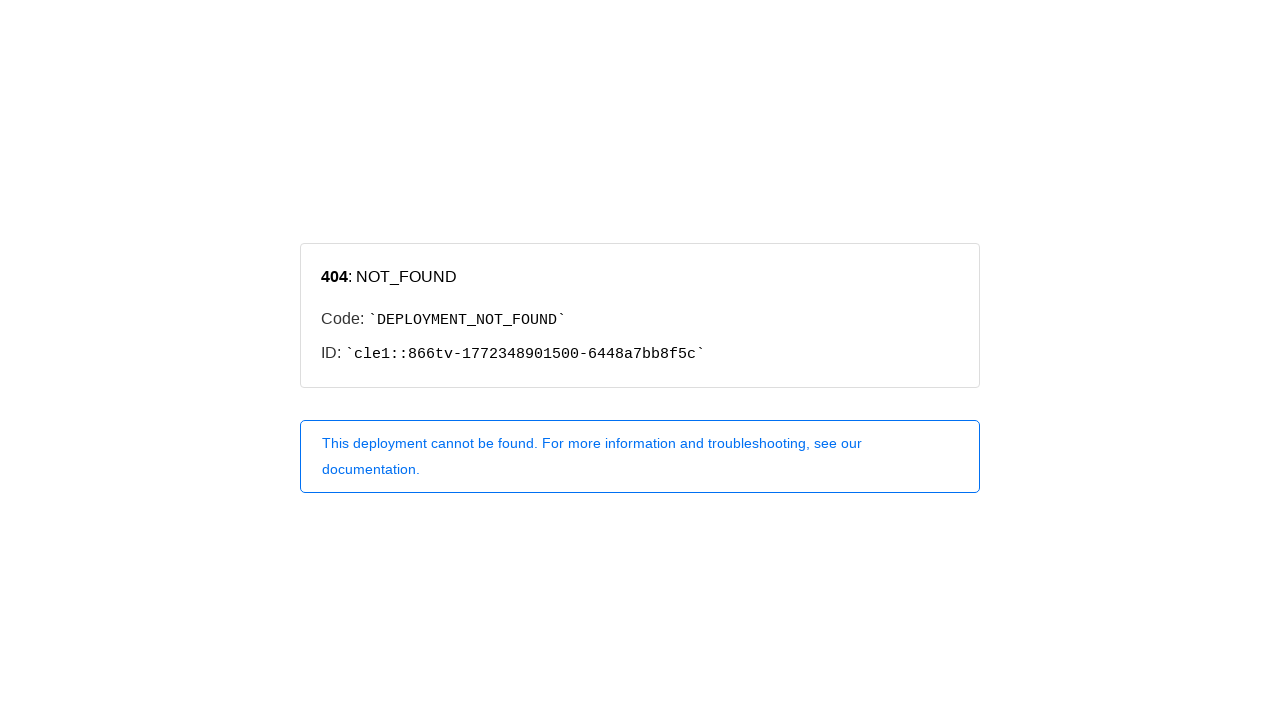

Verified page title: '404: NOT_FOUND' (iteration 4)
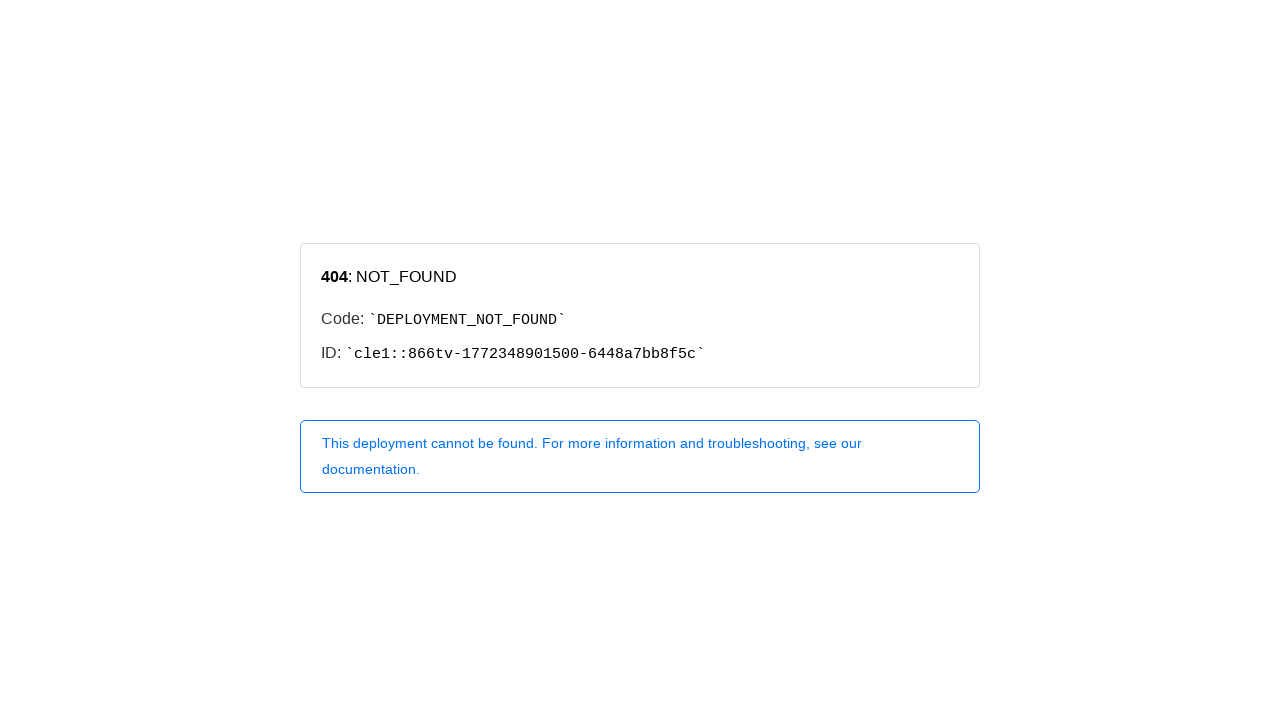

Navigated to Learn GTM page (iteration 5)
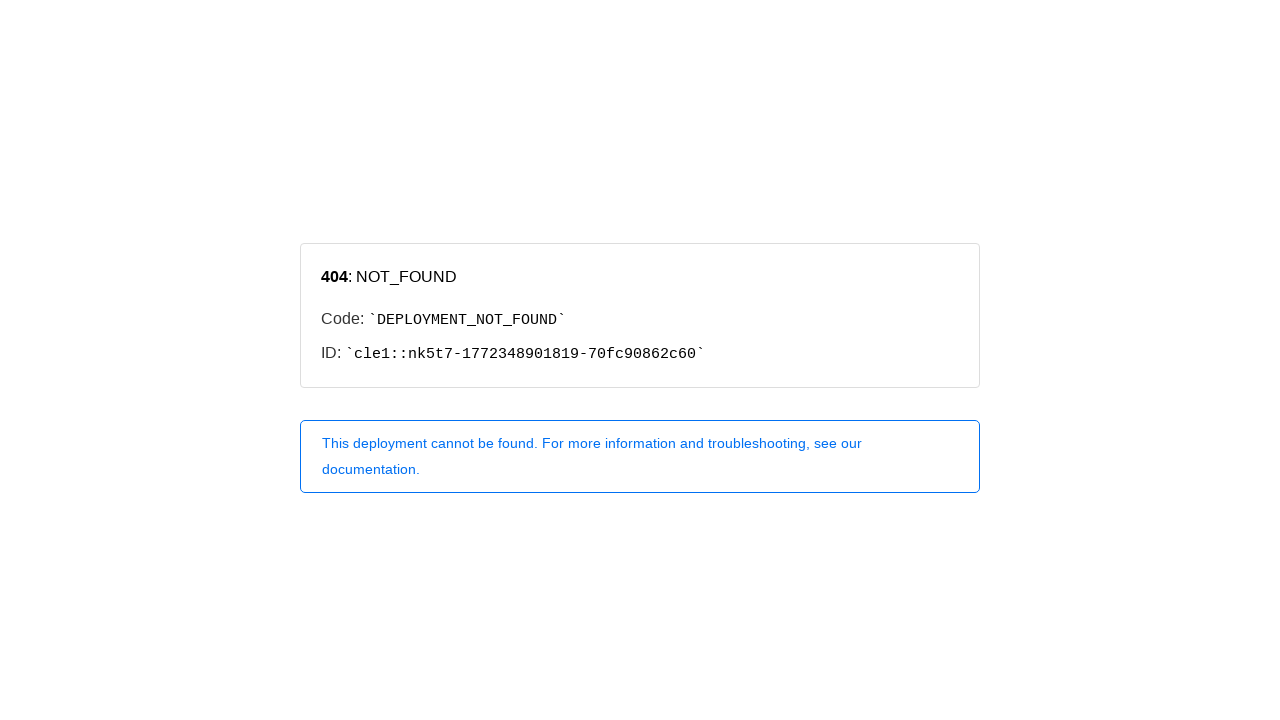

Page DOM content loaded (iteration 5)
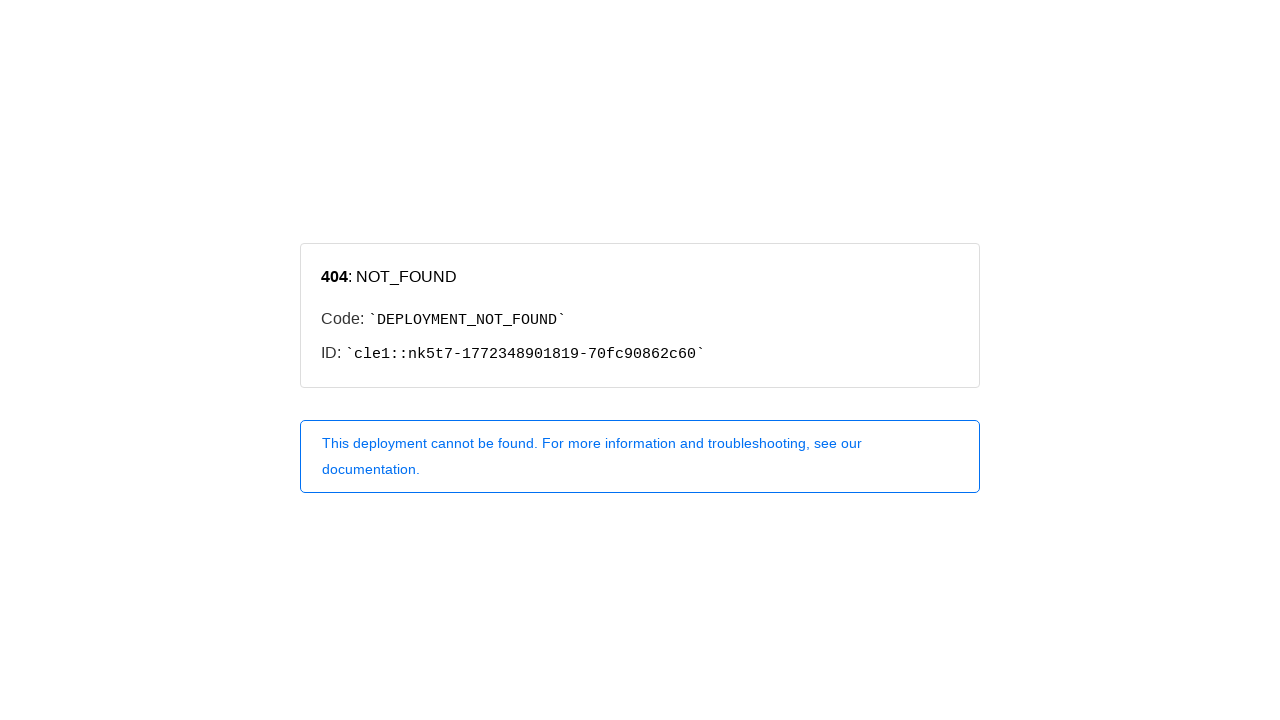

Verified page title: '404: NOT_FOUND' (iteration 5)
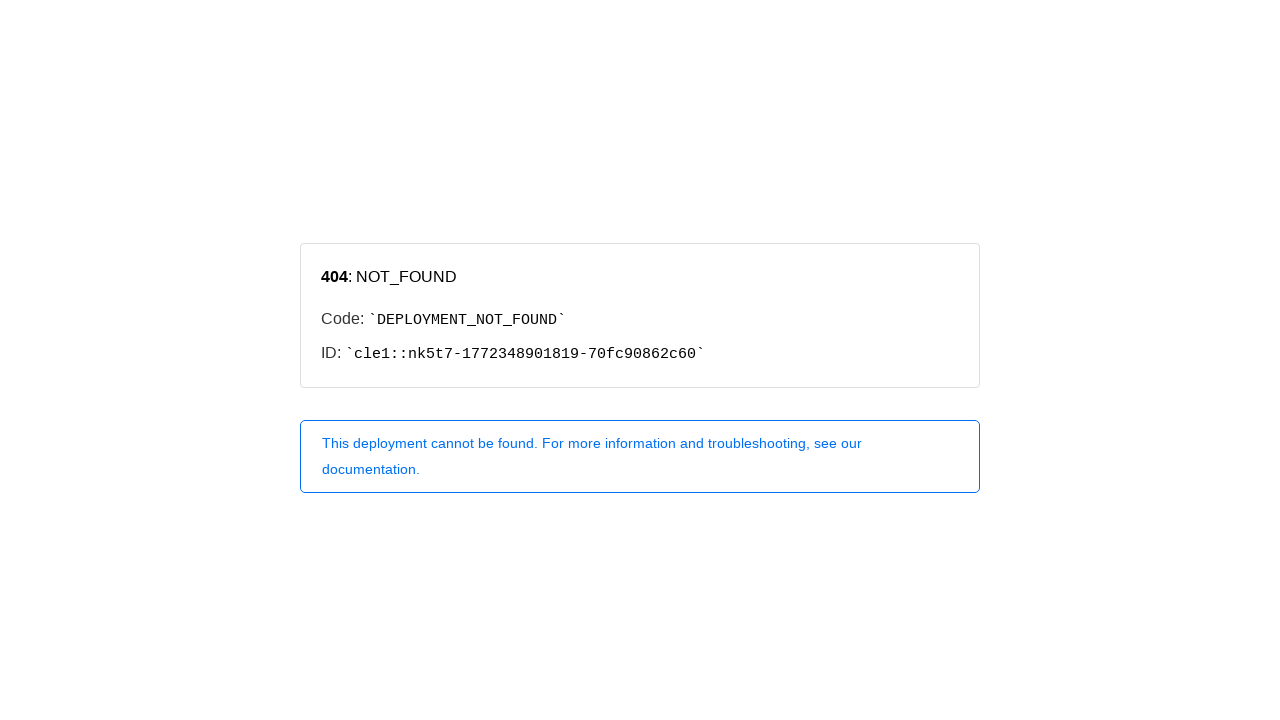

Navigated to Learn GTM page (iteration 6)
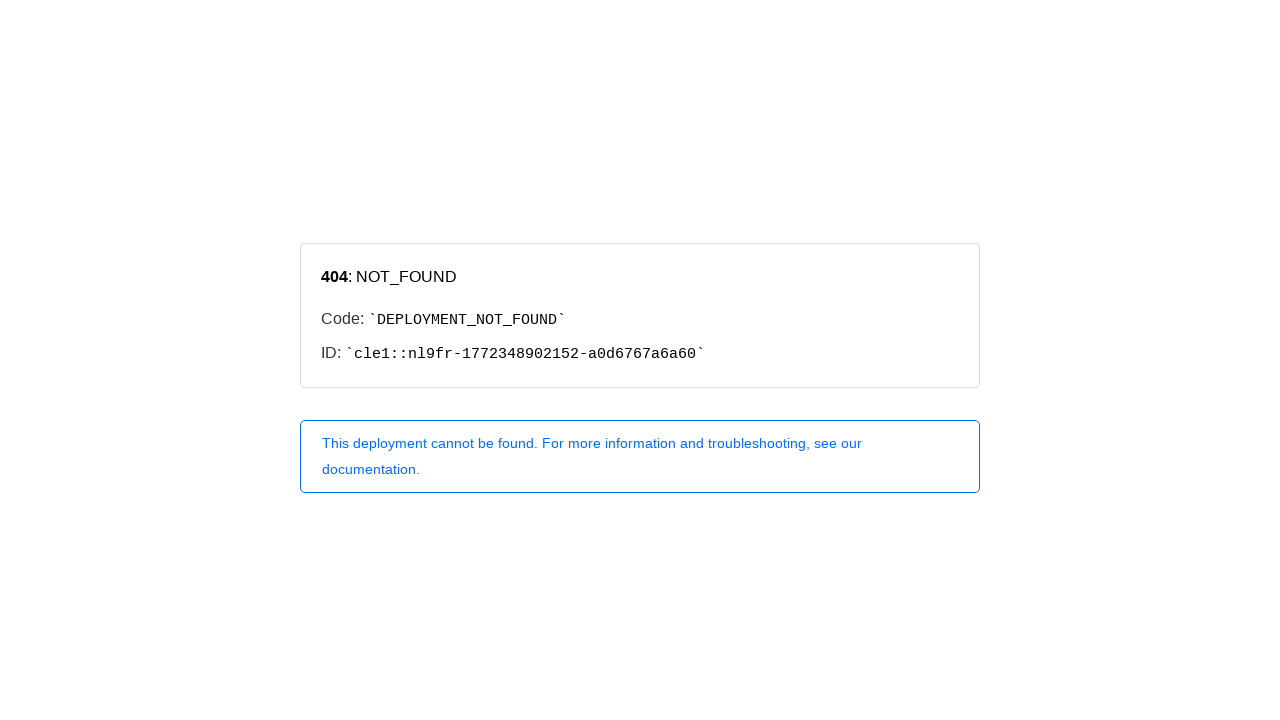

Page DOM content loaded (iteration 6)
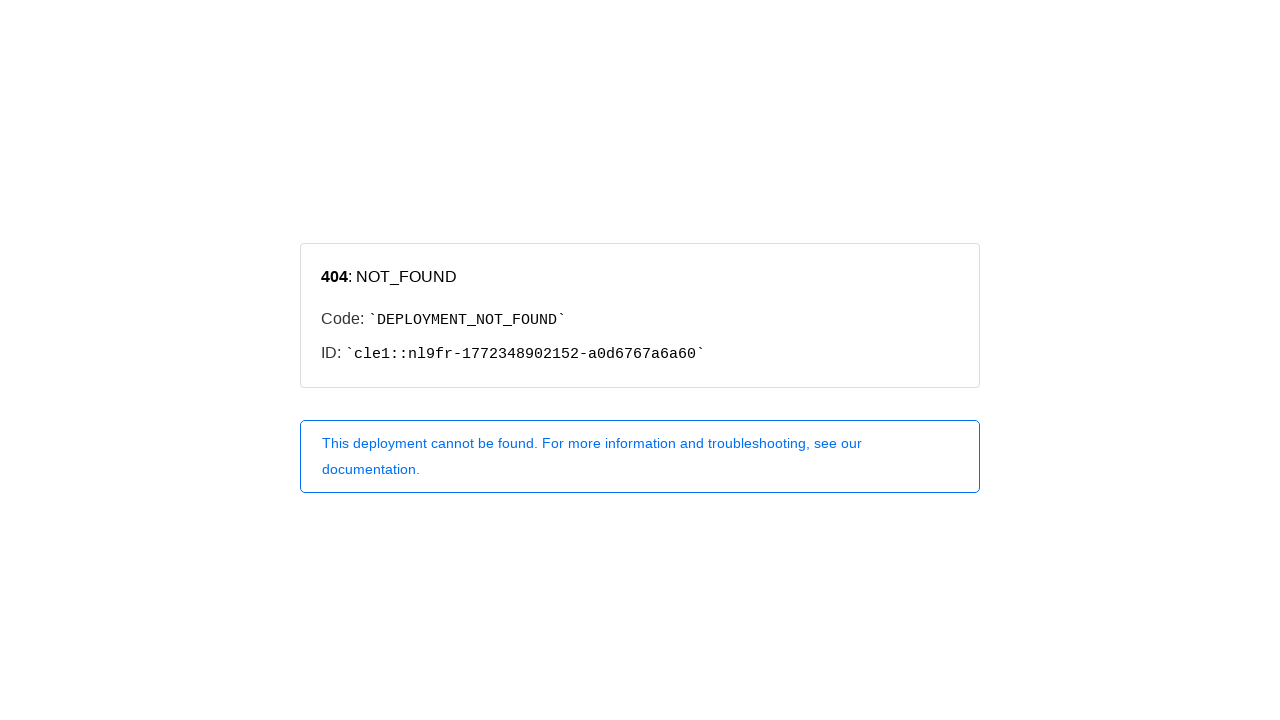

Verified page title: '404: NOT_FOUND' (iteration 6)
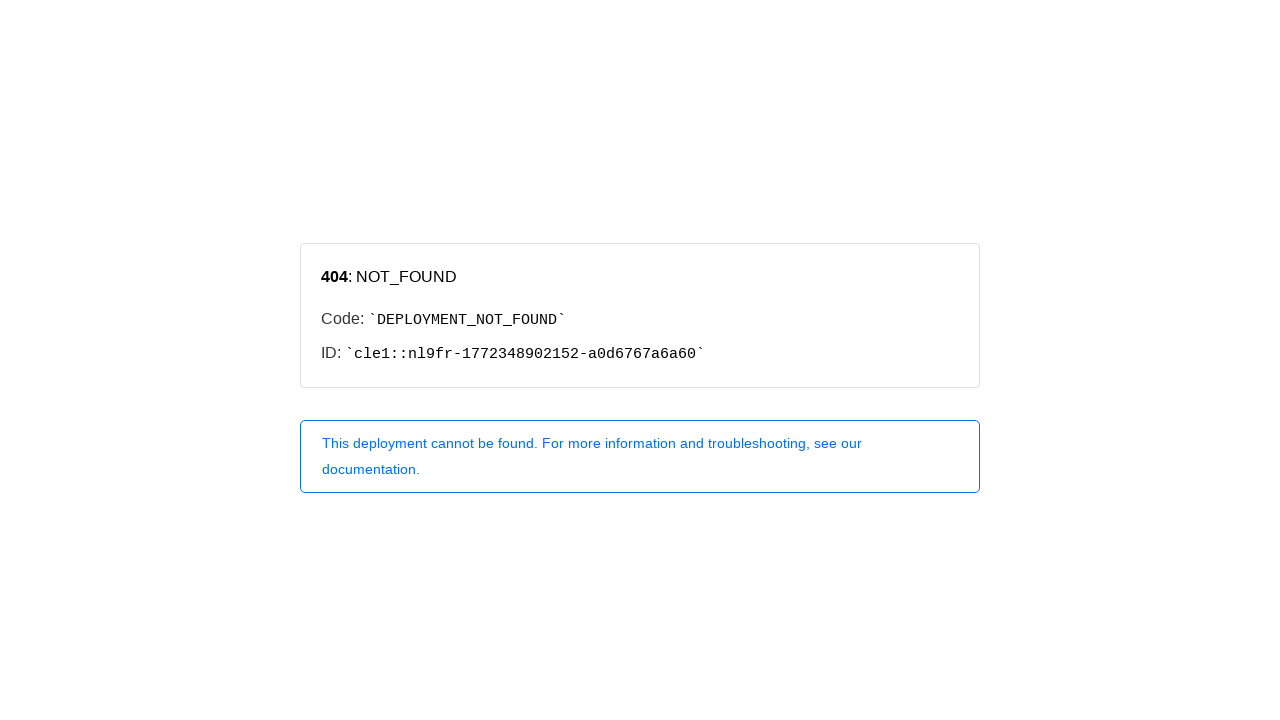

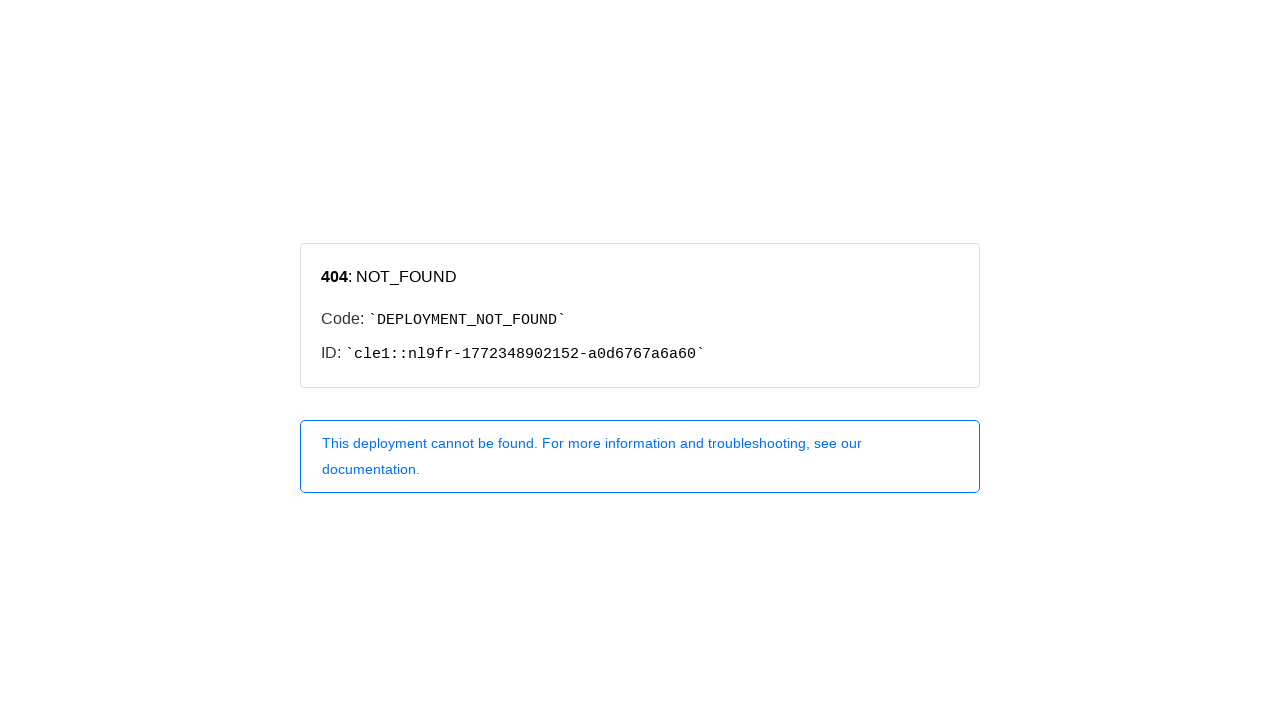